Navigates to DRAMeXchange website and waits for the National DRAM Spot Price table to load

Starting URL: https://www.dramexchange.com

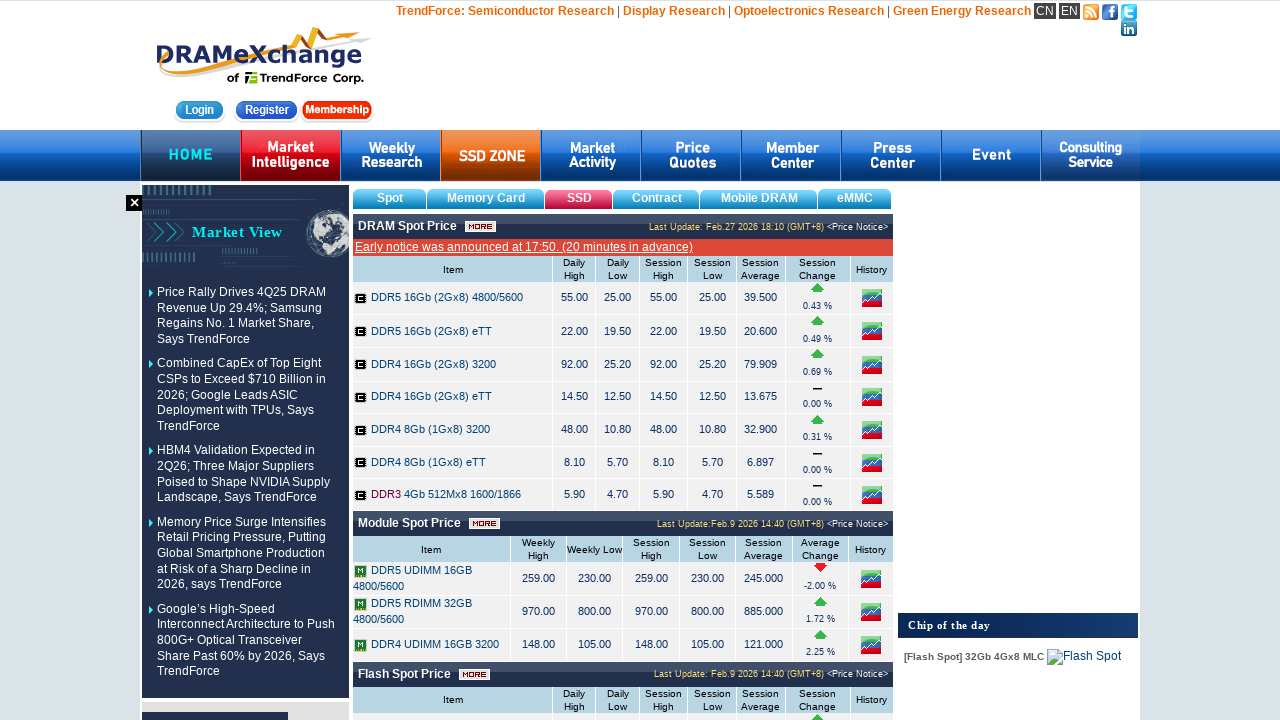

Waited for National DRAM Spot Price table to load
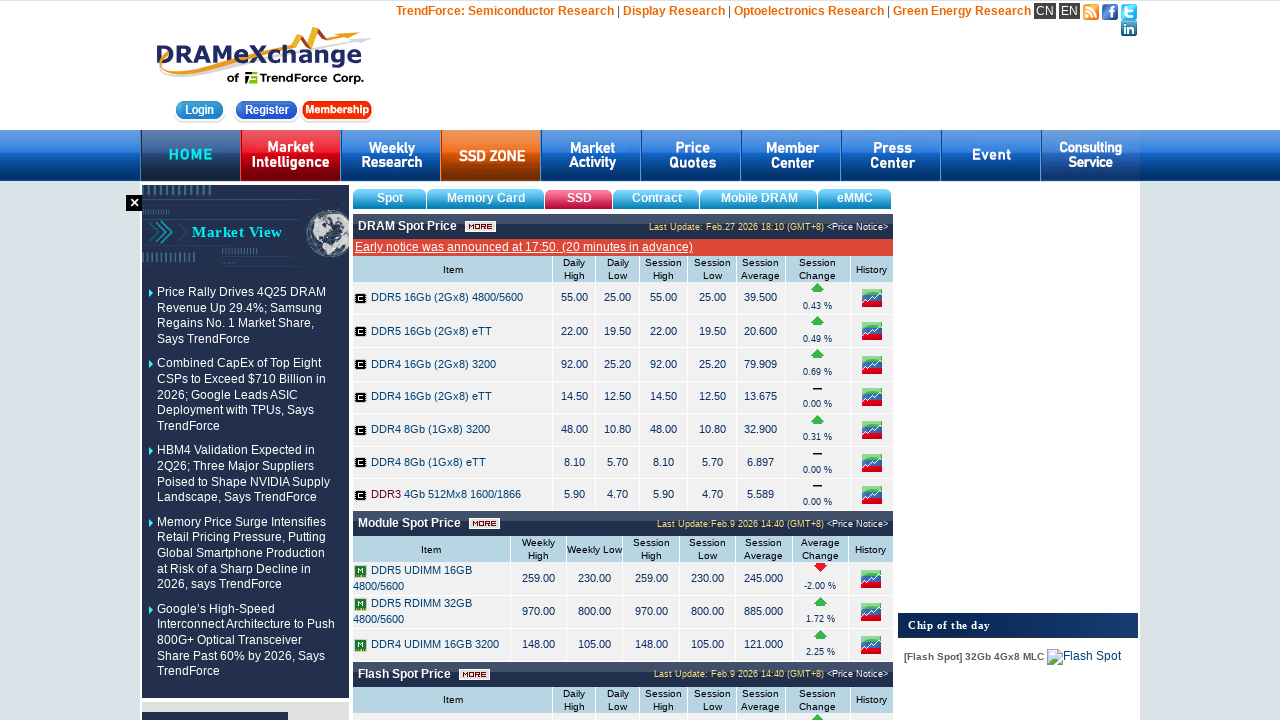

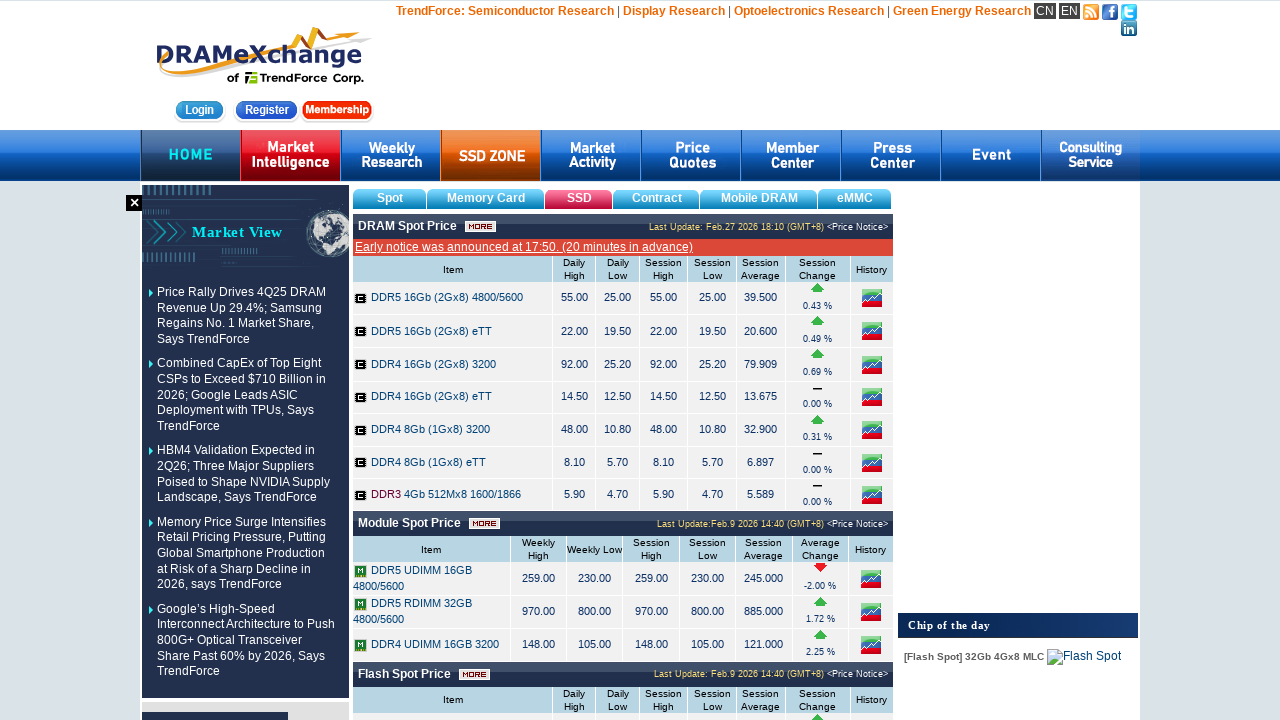